Tests dynamic loading by clicking start button and waiting for a hidden element to become visible

Starting URL: http://the-internet.herokuapp.com/dynamic_loading/1

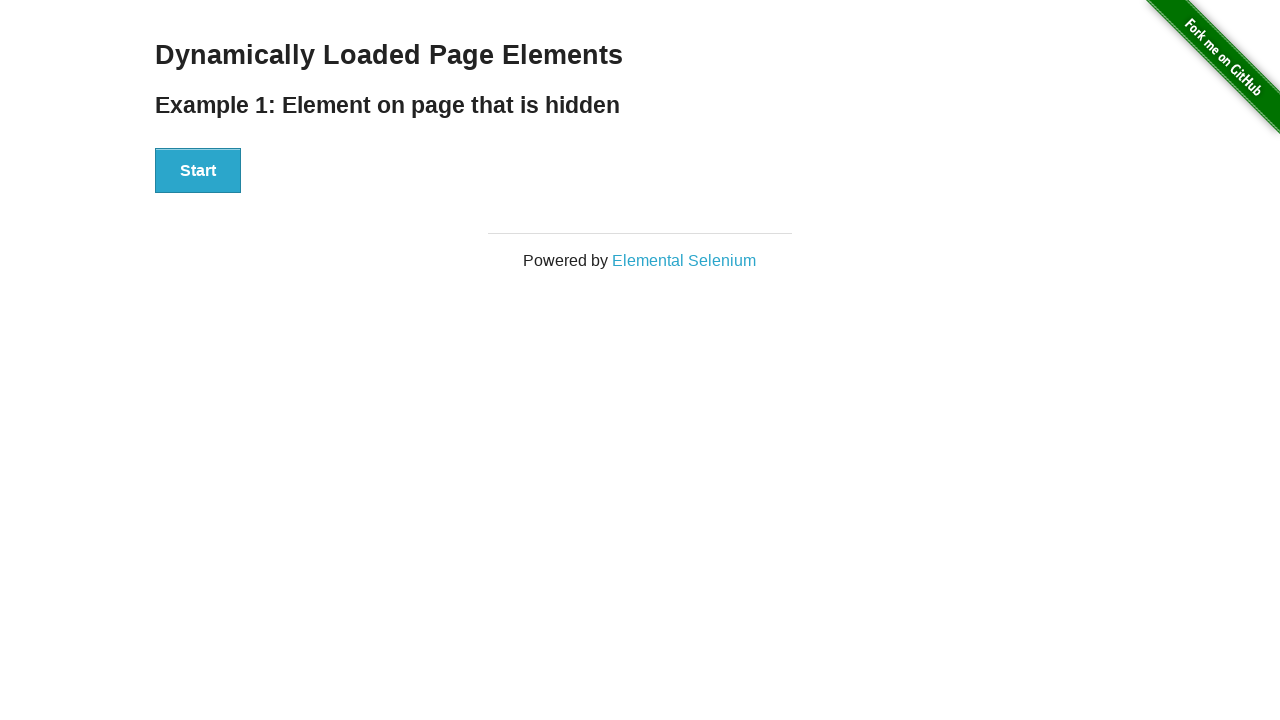

Clicked start button to trigger dynamic loading at (198, 171) on xpath=//div[@id='start']/button[.='Start']
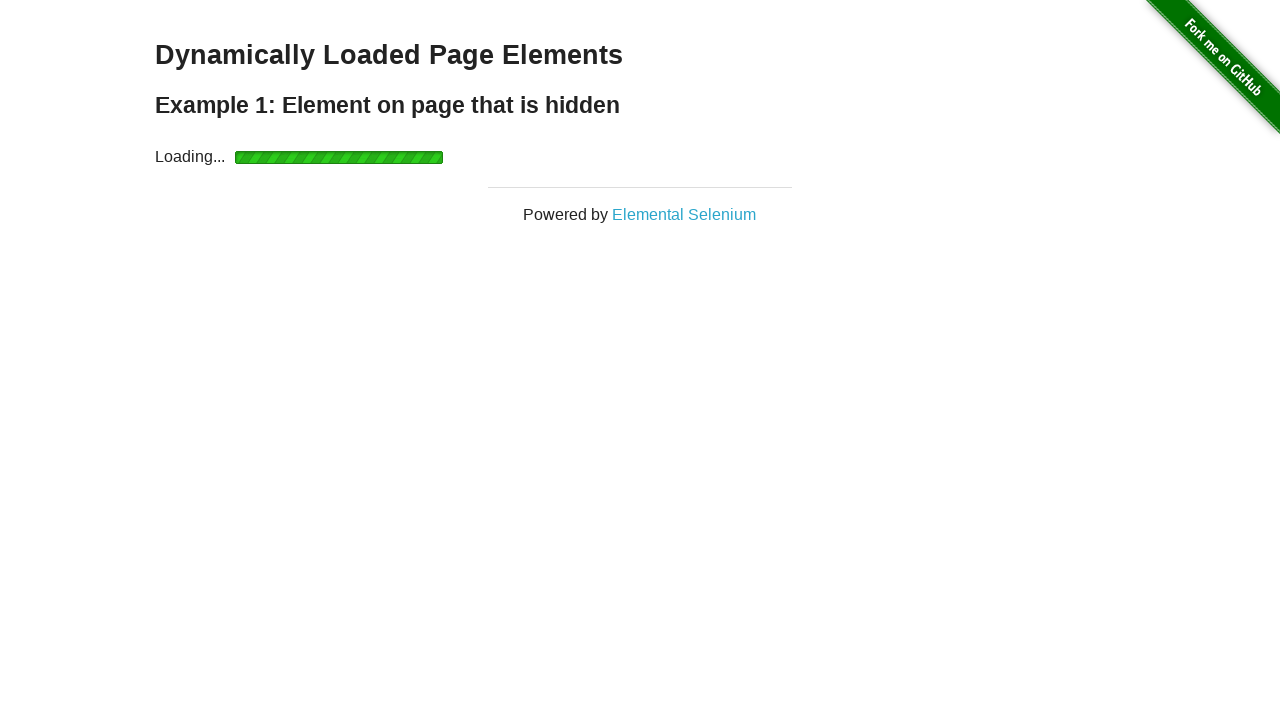

Waited for finish message to become visible
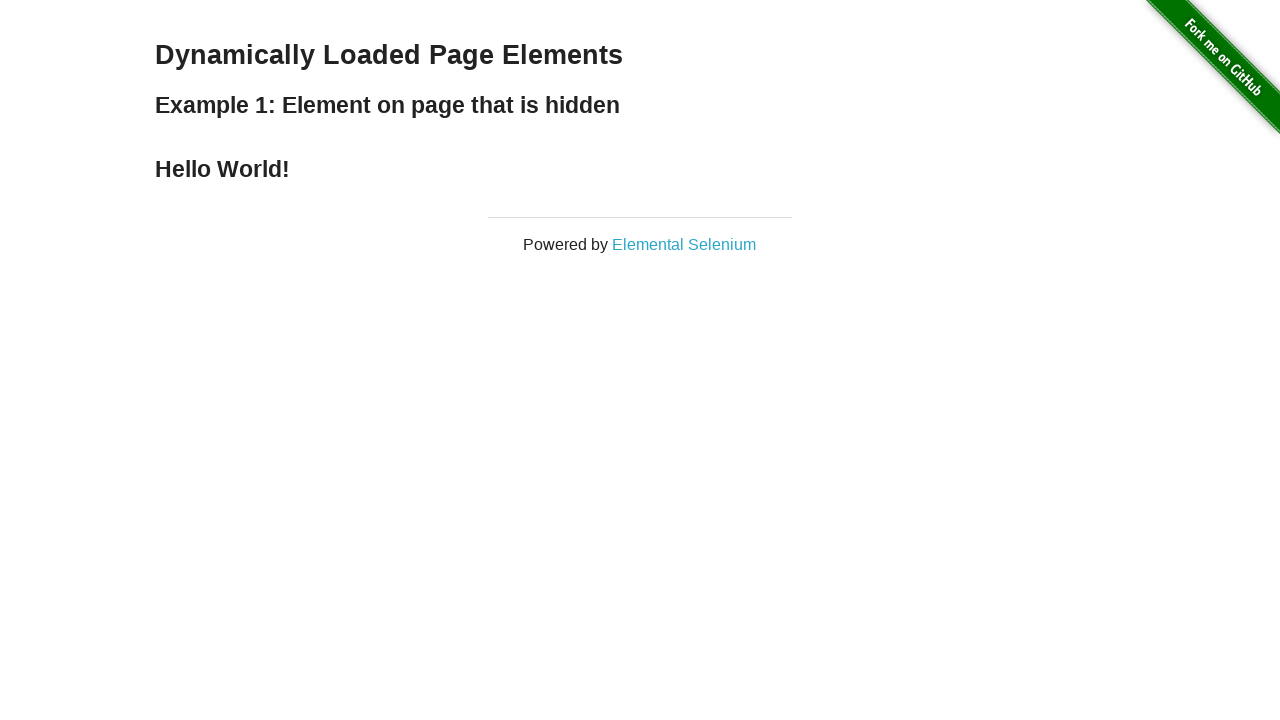

Located finish element
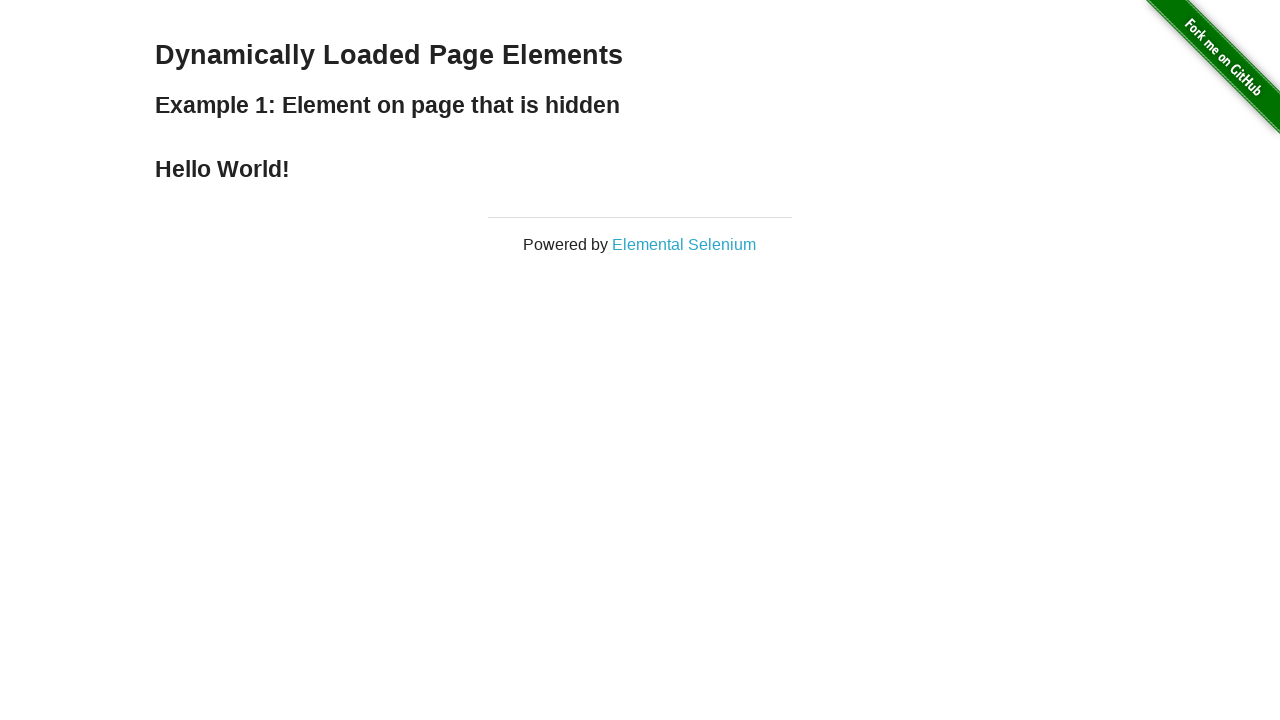

Verified finish element contains 'Hello World!' text
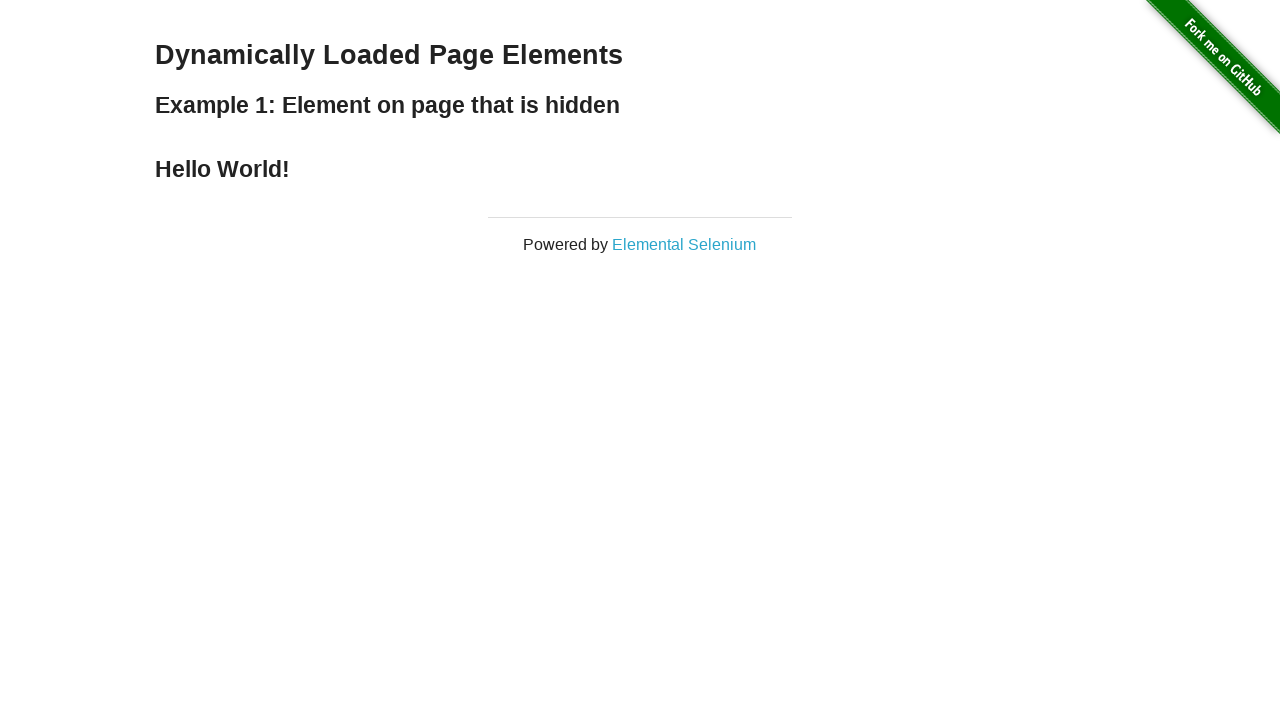

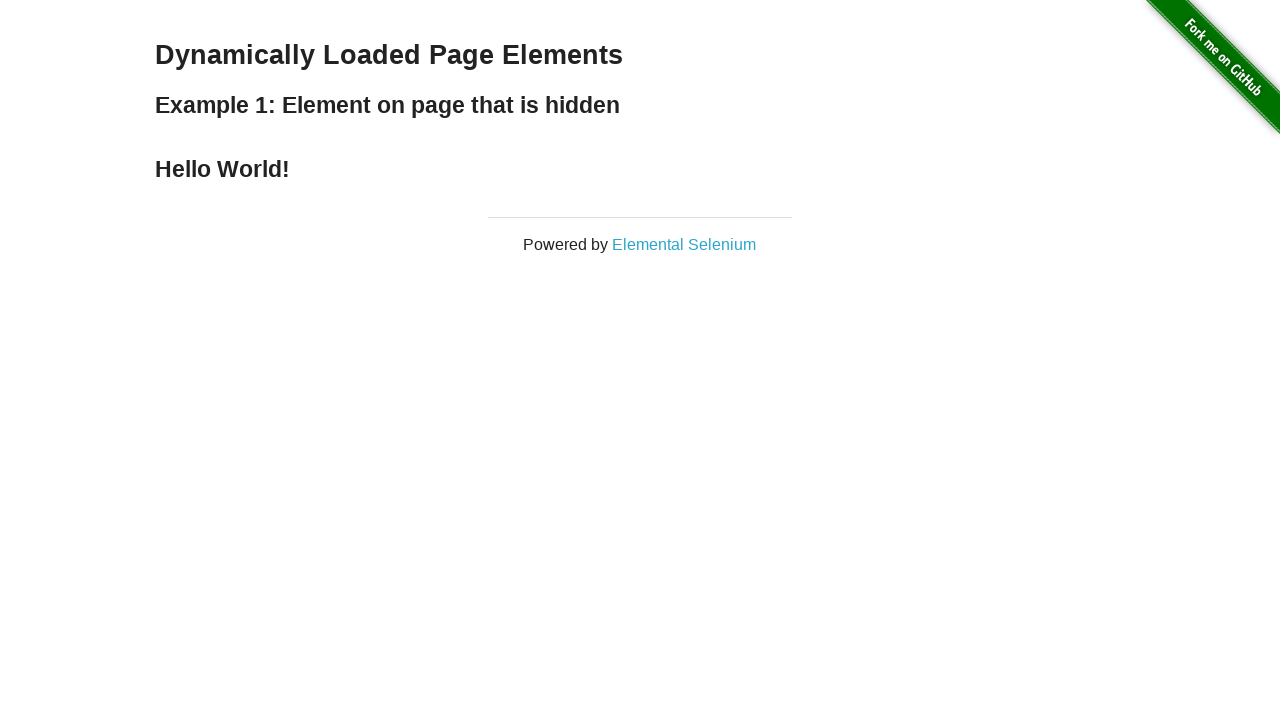